Solves a math captcha by calculating a value from an element on the page, then fills the answer and submits a form with checkbox and radio button selections

Starting URL: https://suninjuly.github.io/math.html

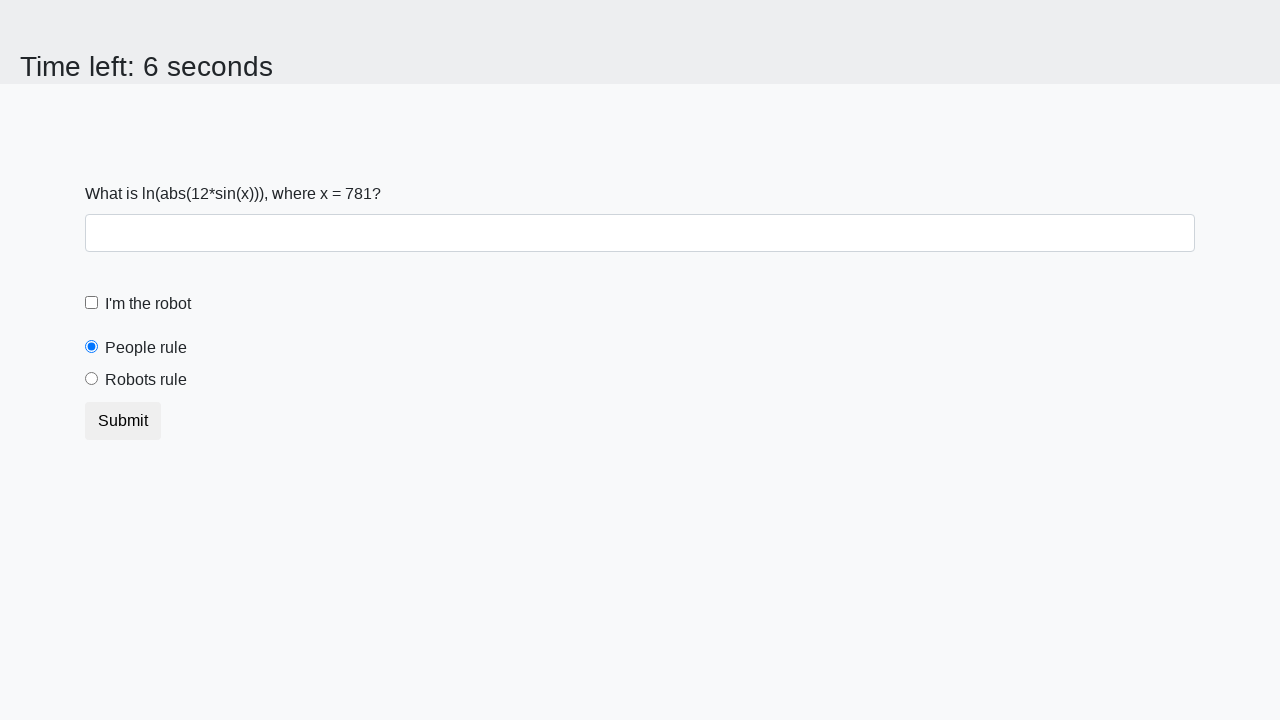

Located the input_value element containing the math problem
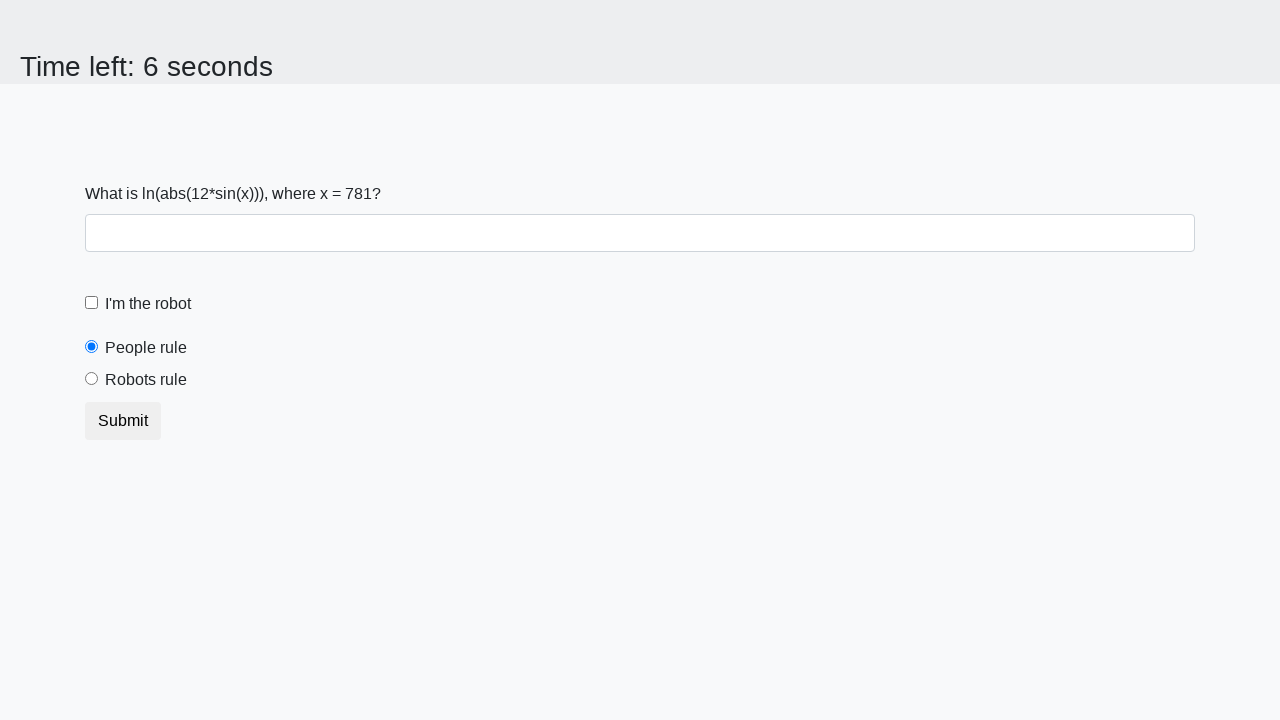

Extracted the x value from the element
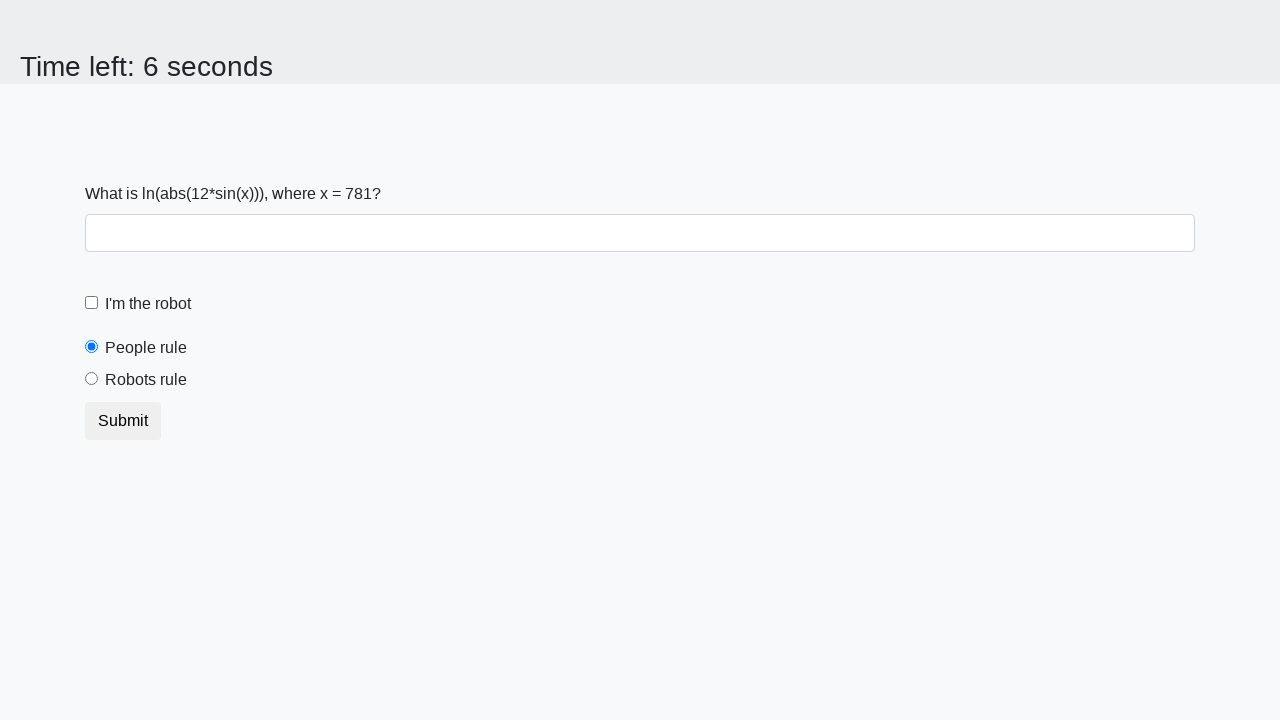

Calculated the answer using the math formula: log(abs(12*sin(x)))
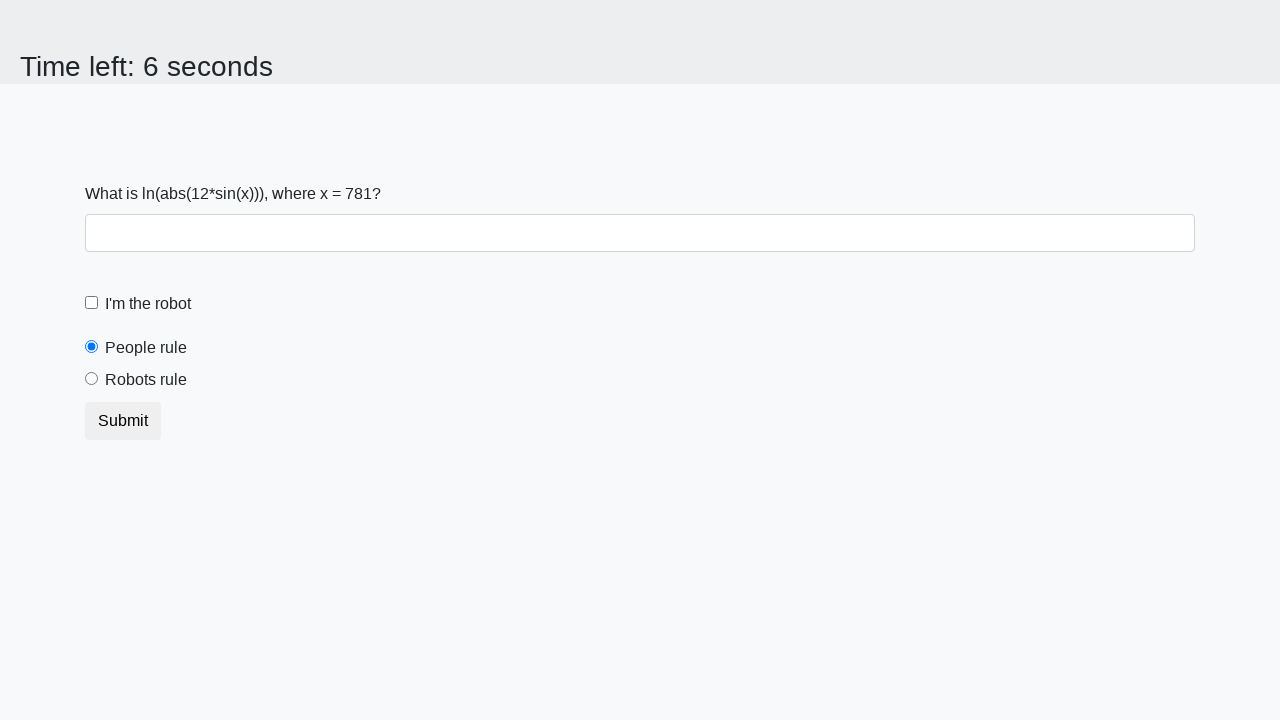

Filled the answer field with calculated value: 2.434703309548077 on #answer
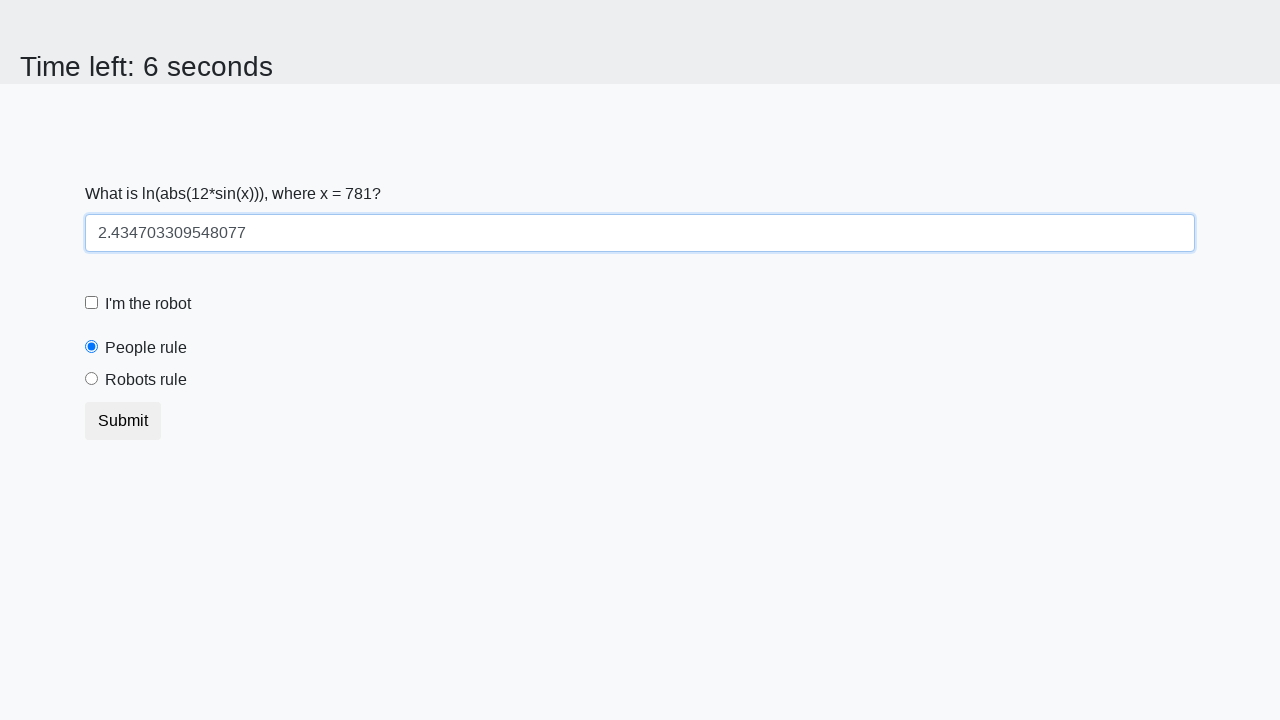

Clicked the robot checkbox at (92, 303) on #robotCheckbox
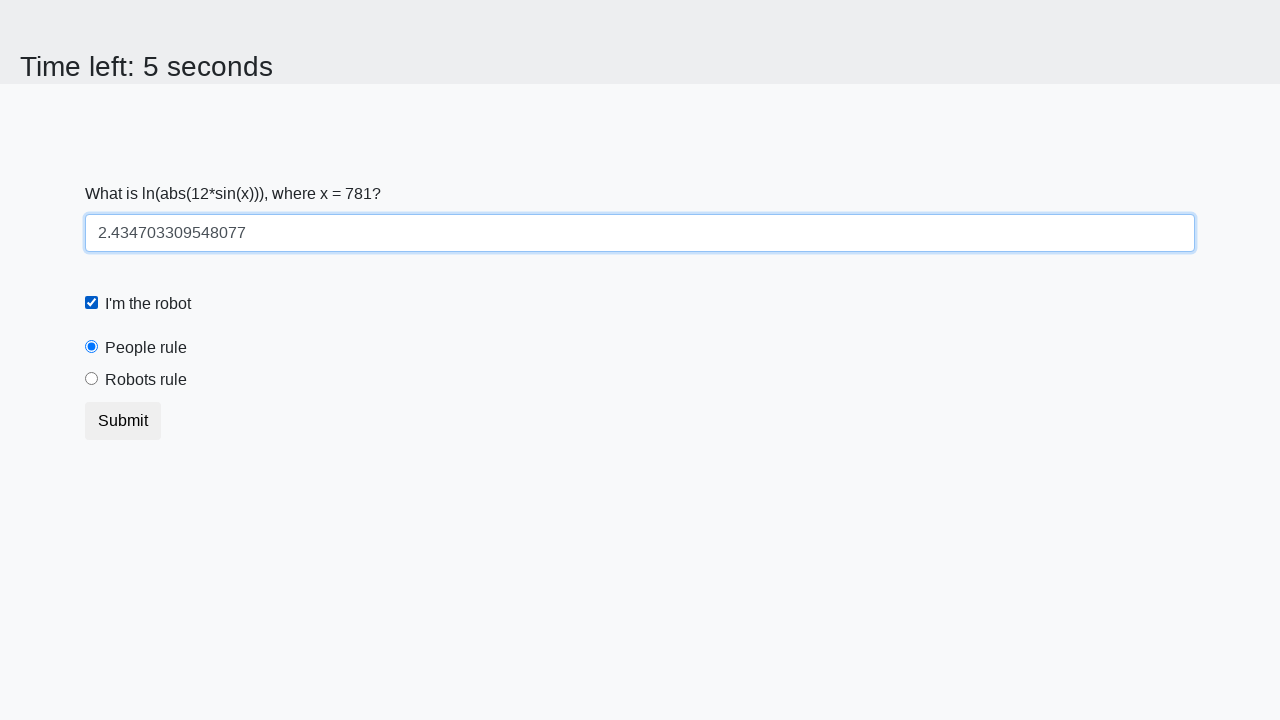

Clicked the robots rule radio button at (92, 379) on #robotsRule
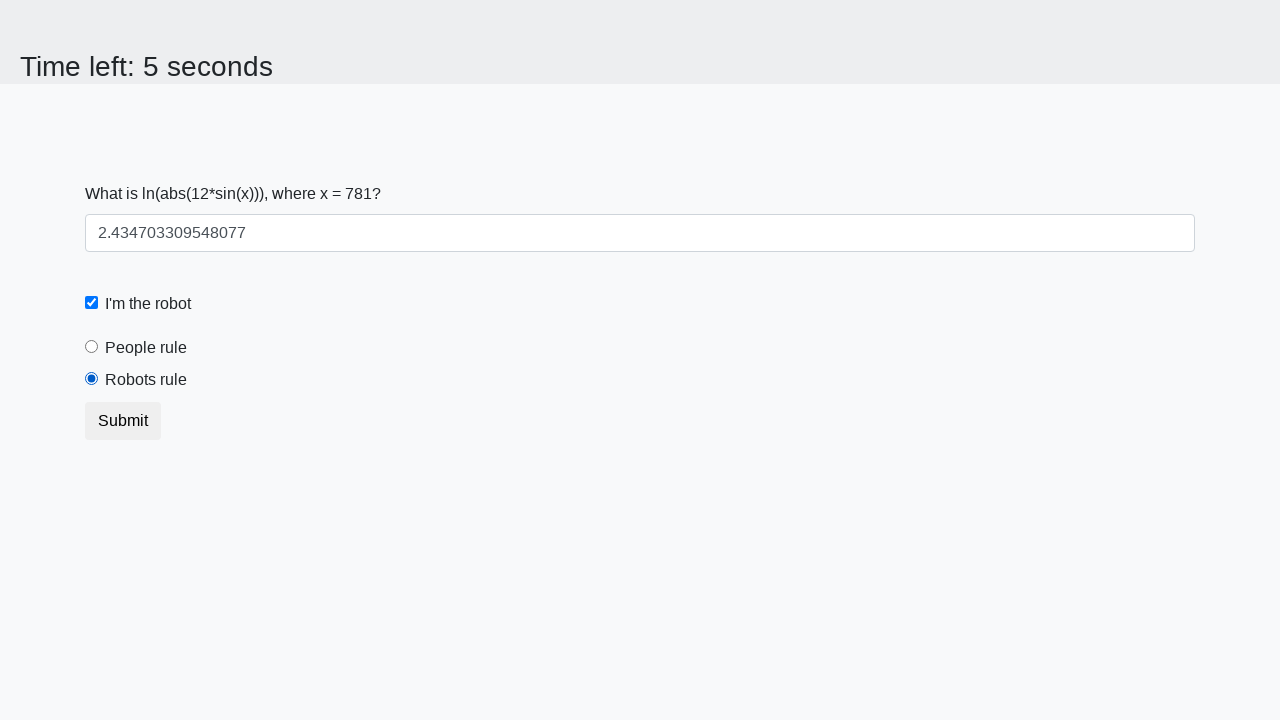

Clicked the submit button to complete the form at (123, 421) on button.btn
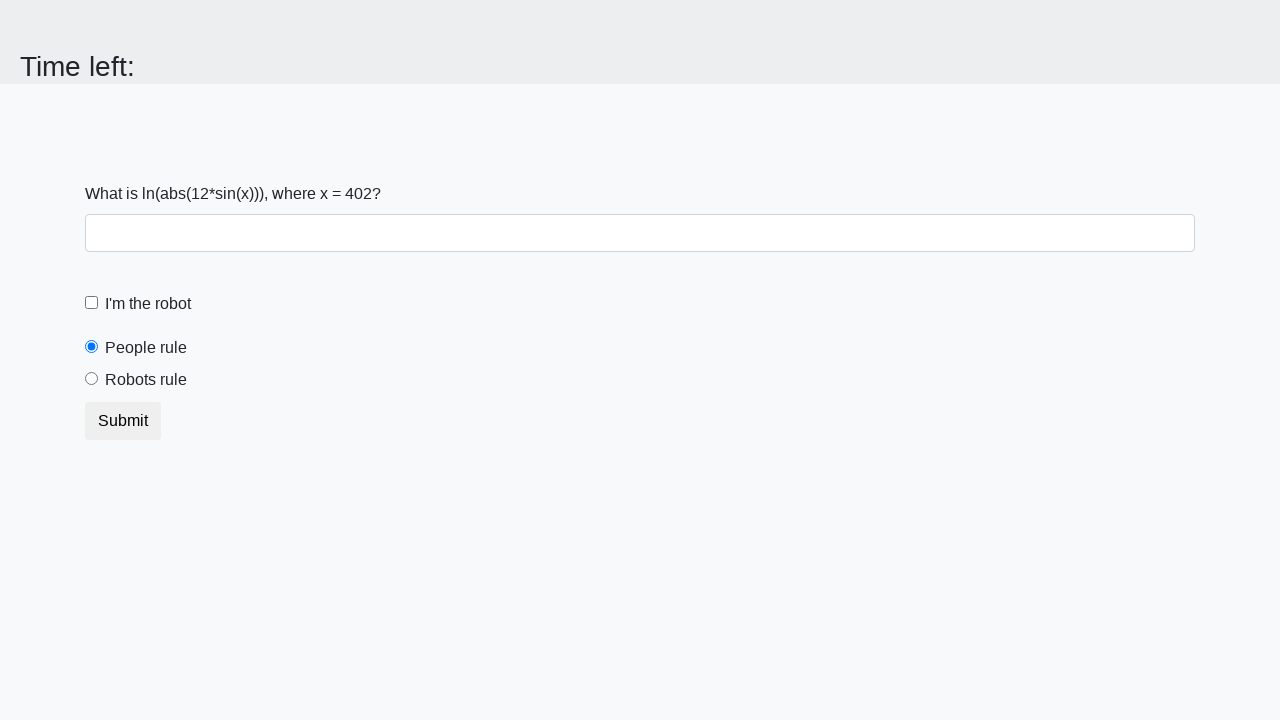

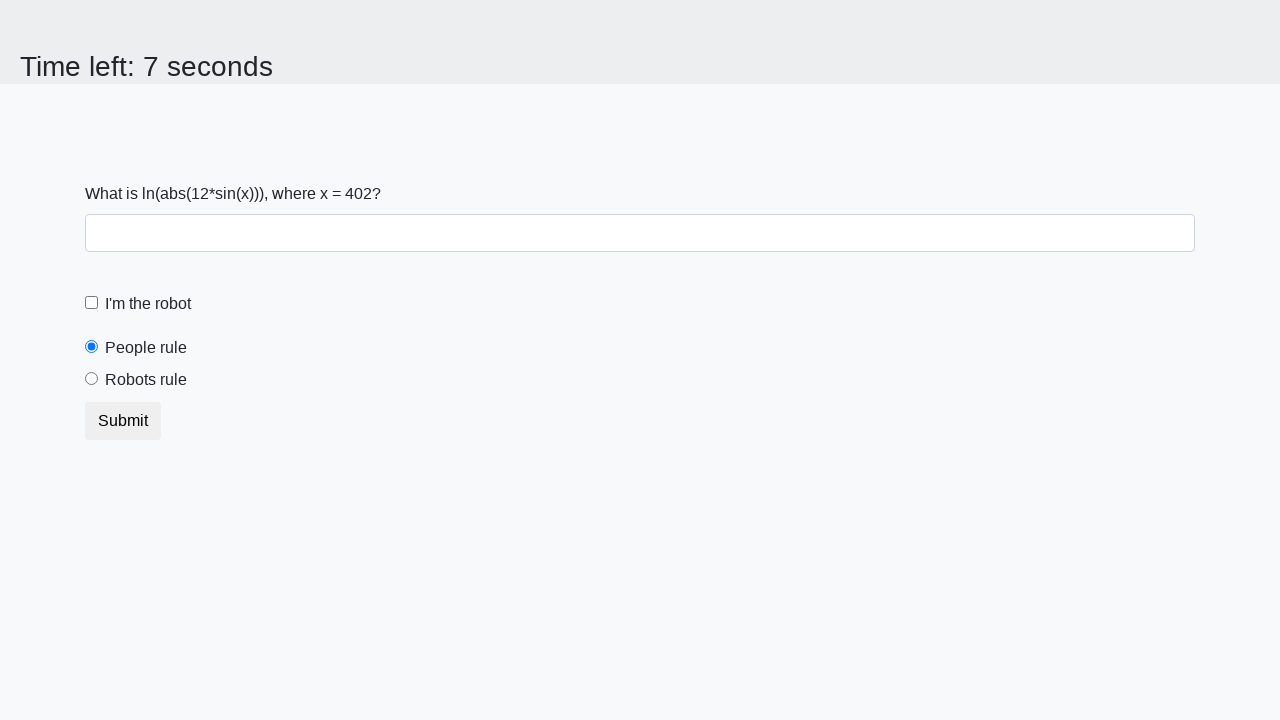